Tests the forgot password functionality by entering an email and submitting the form

Starting URL: https://the-internet.herokuapp.com/forgot_password

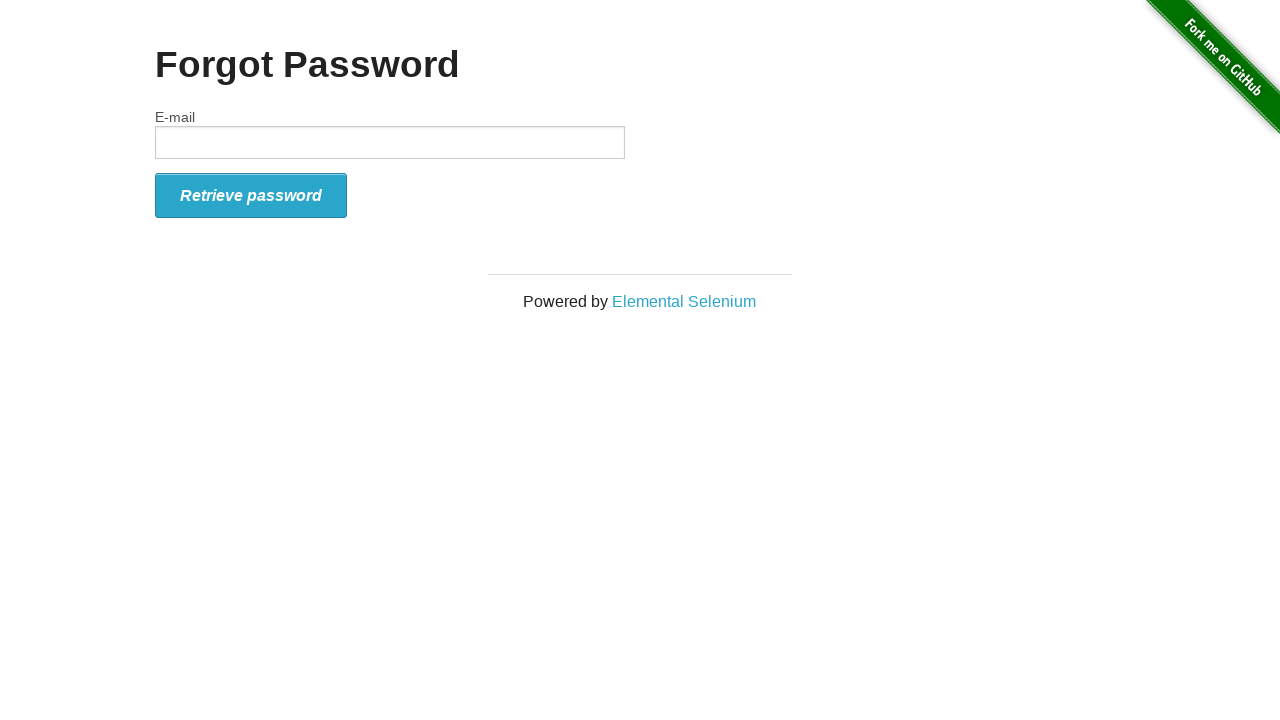

Filled email field with 'testuser@example.com' on #email
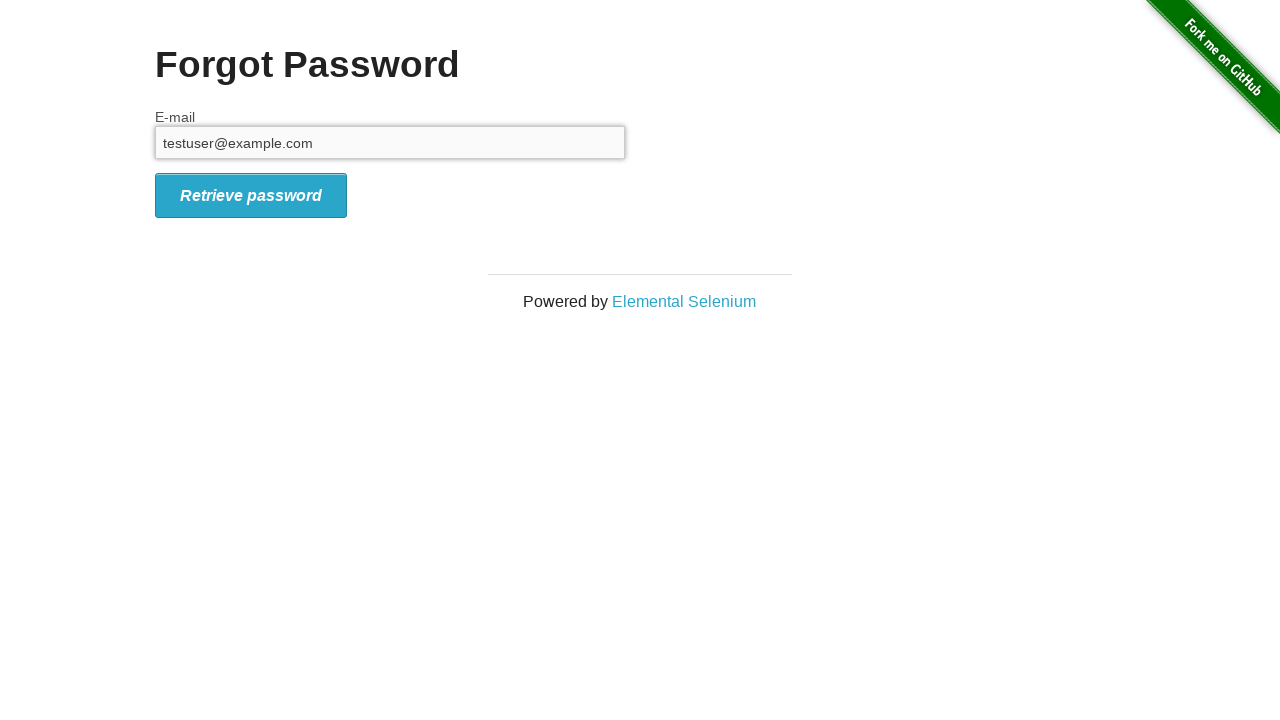

Clicked submit button to retrieve password at (251, 195) on #form_submit
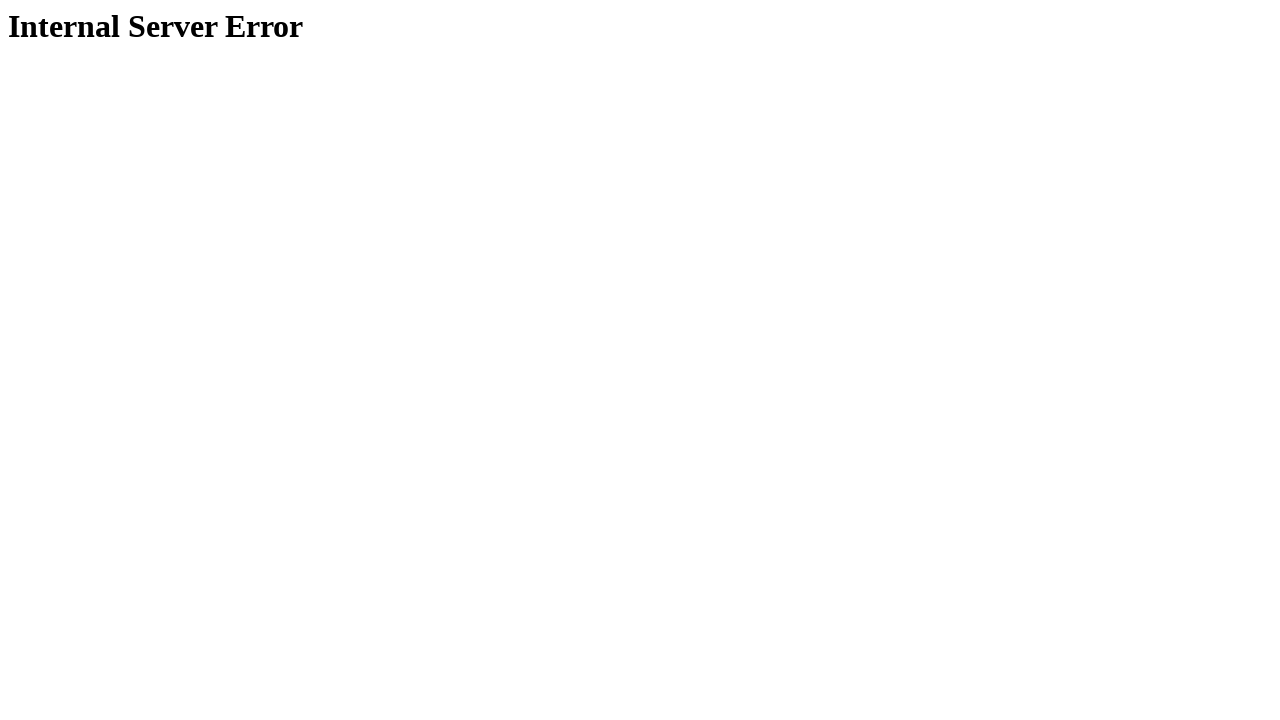

Page loaded after submitting forgot password form
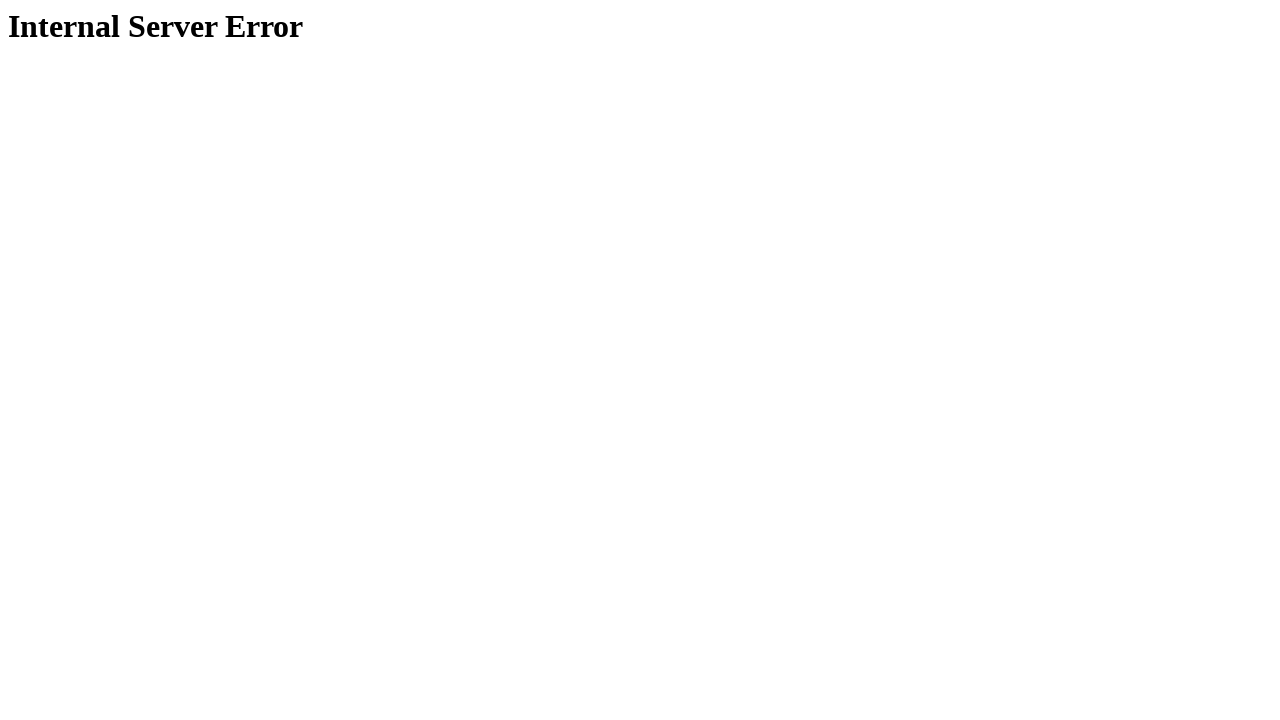

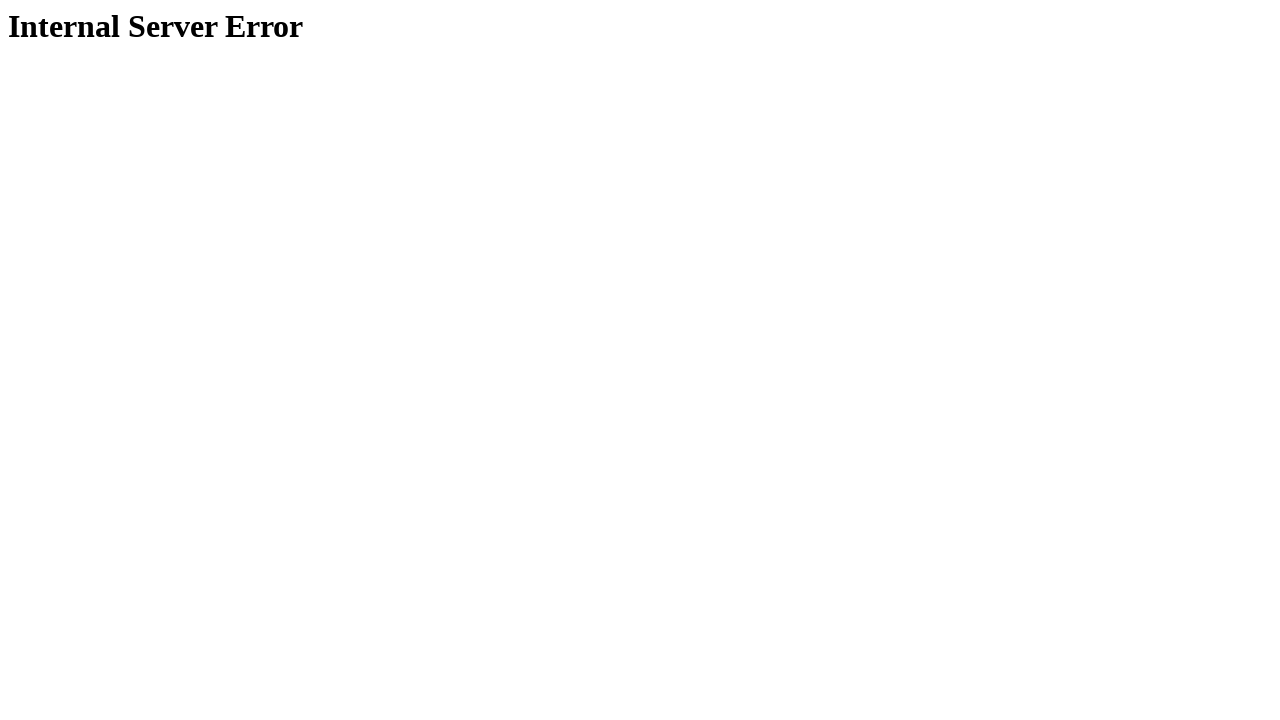